Tests the Python.org search functionality by entering "pycon" as a search query and verifying results are displayed

Starting URL: http://www.python.org

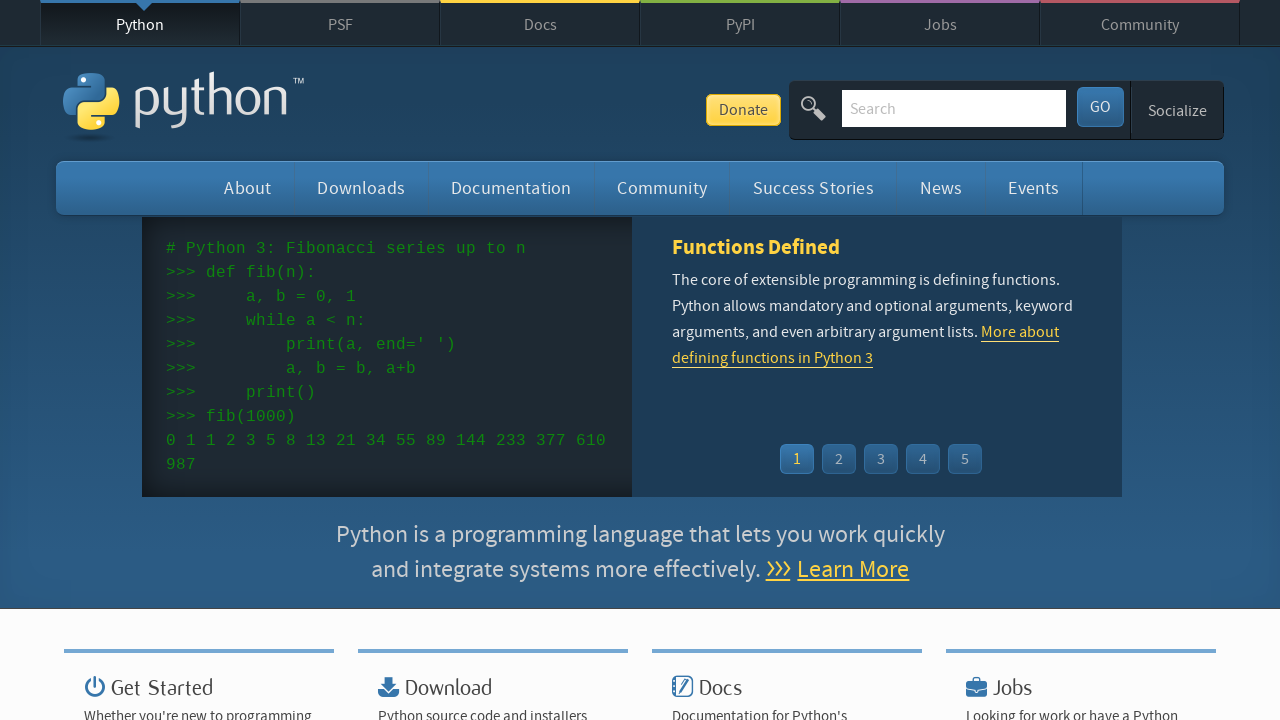

Located and cleared search input field on input[name='q']
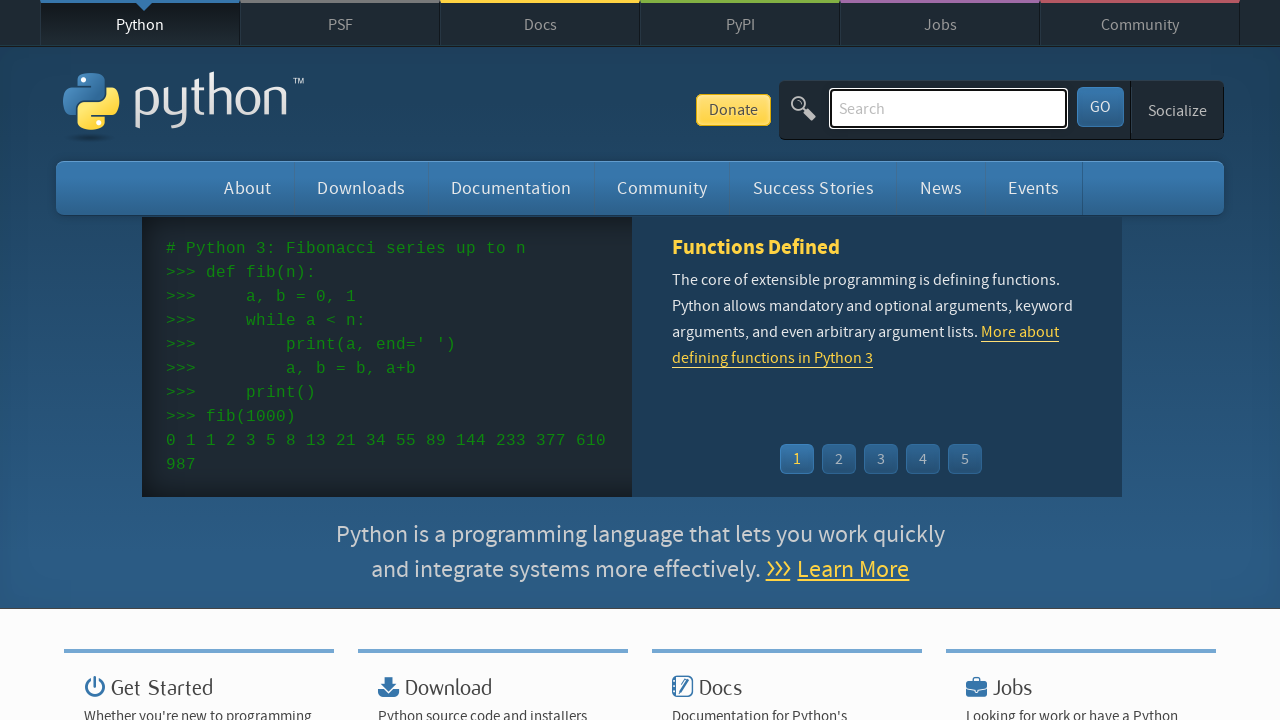

Filled search input with 'pycon' query on input[name='q']
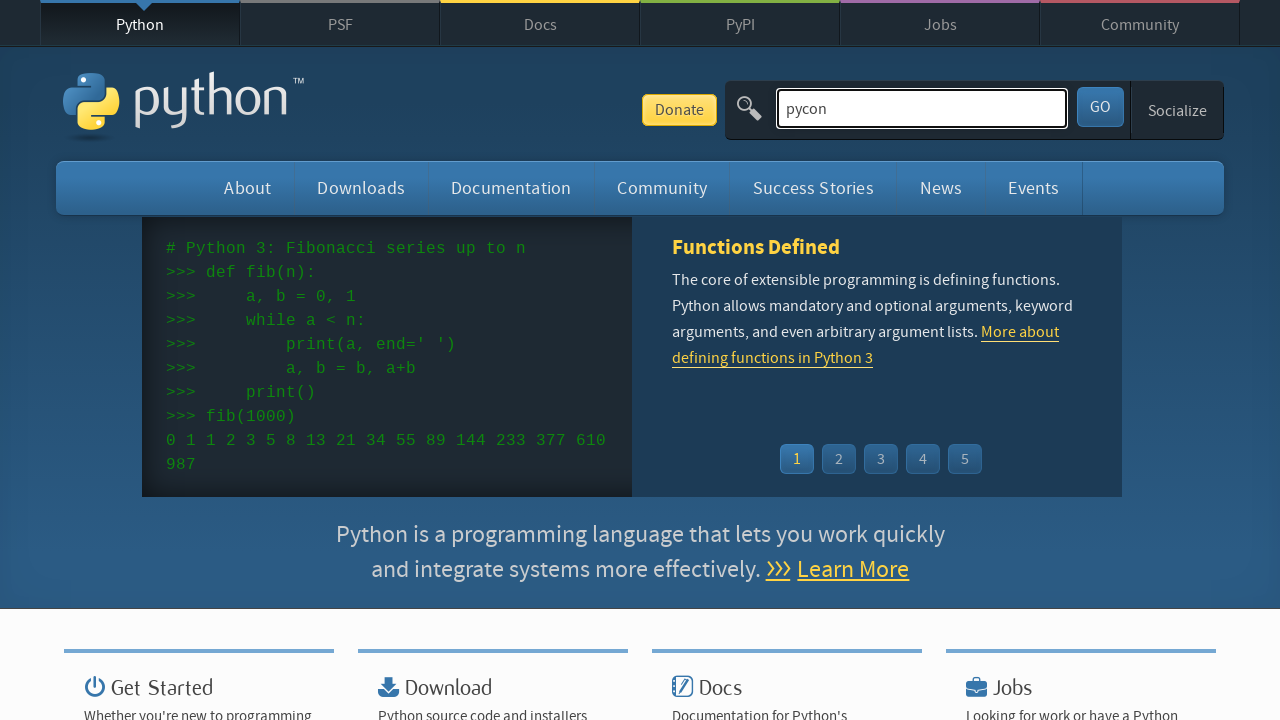

Pressed Enter to submit search query on input[name='q']
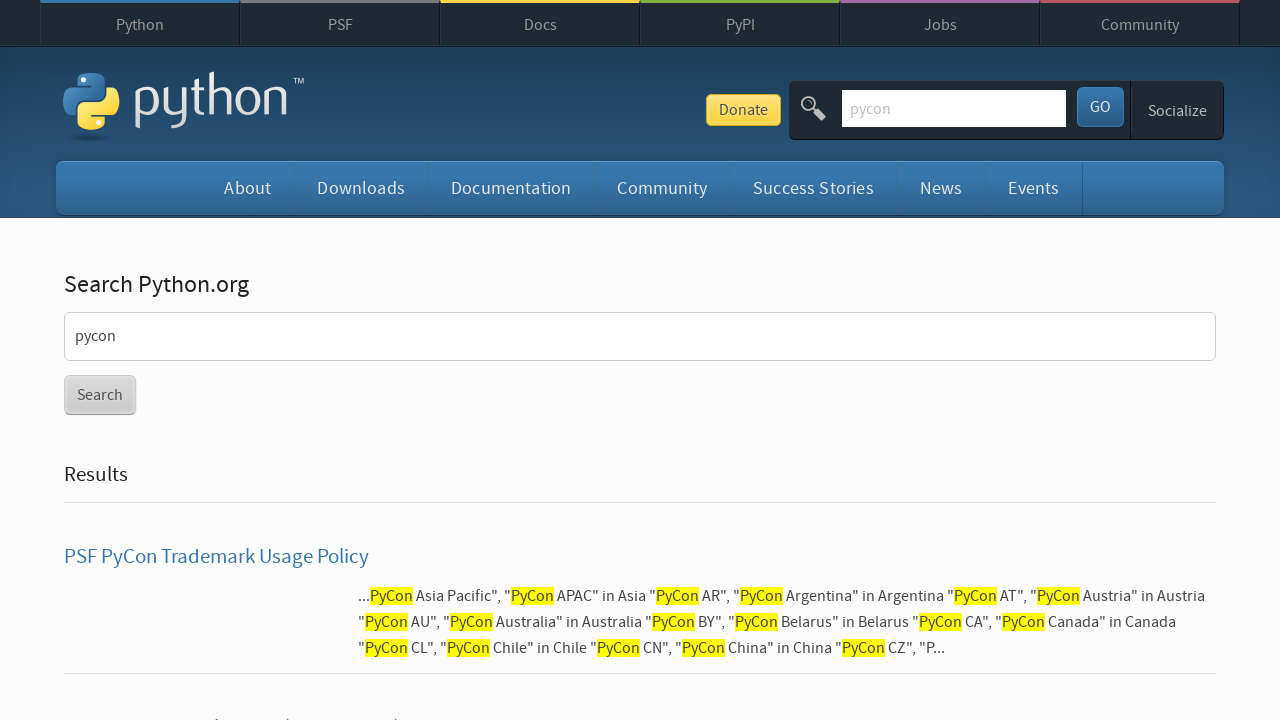

Waited for search results page to fully load
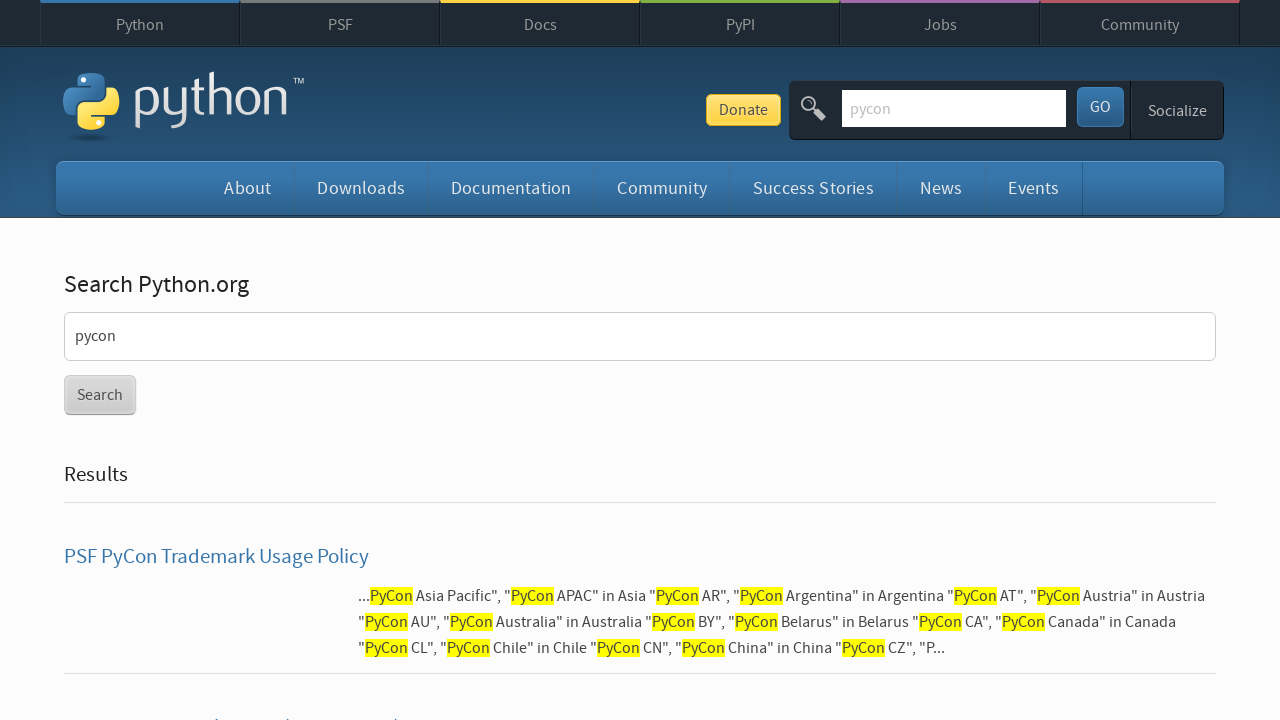

Verified that search results were displayed (no 'No results found' message)
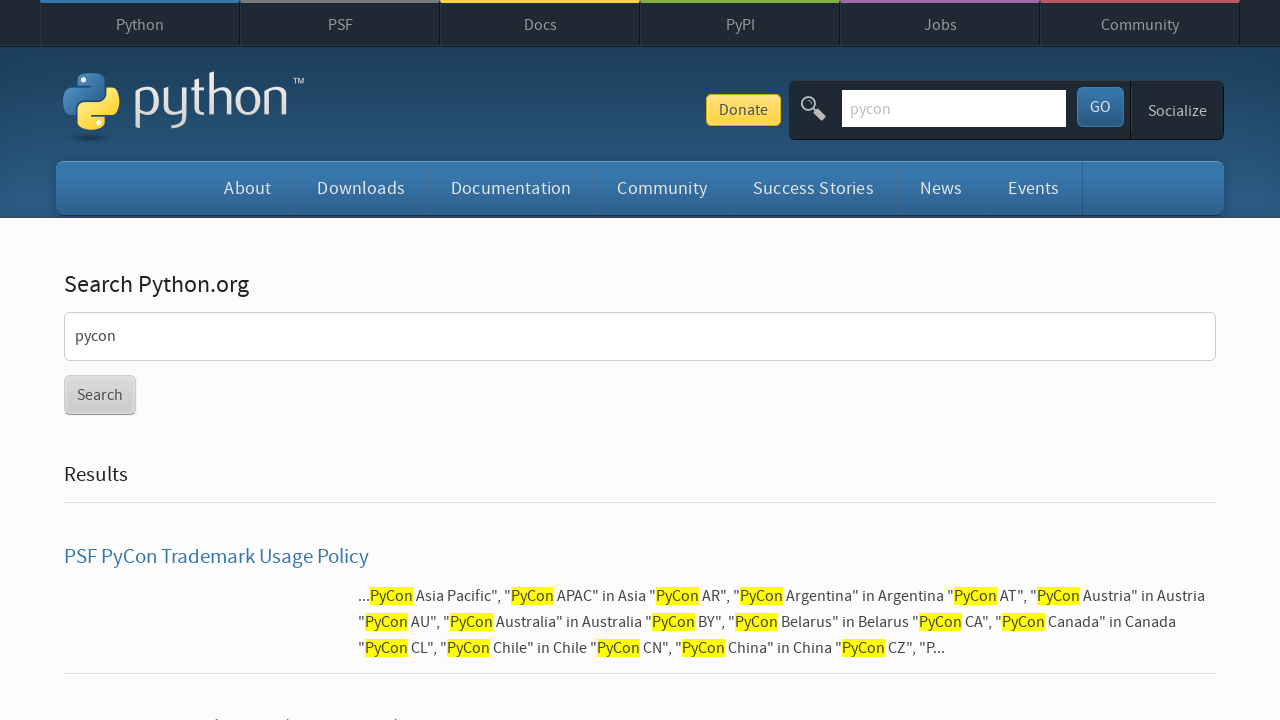

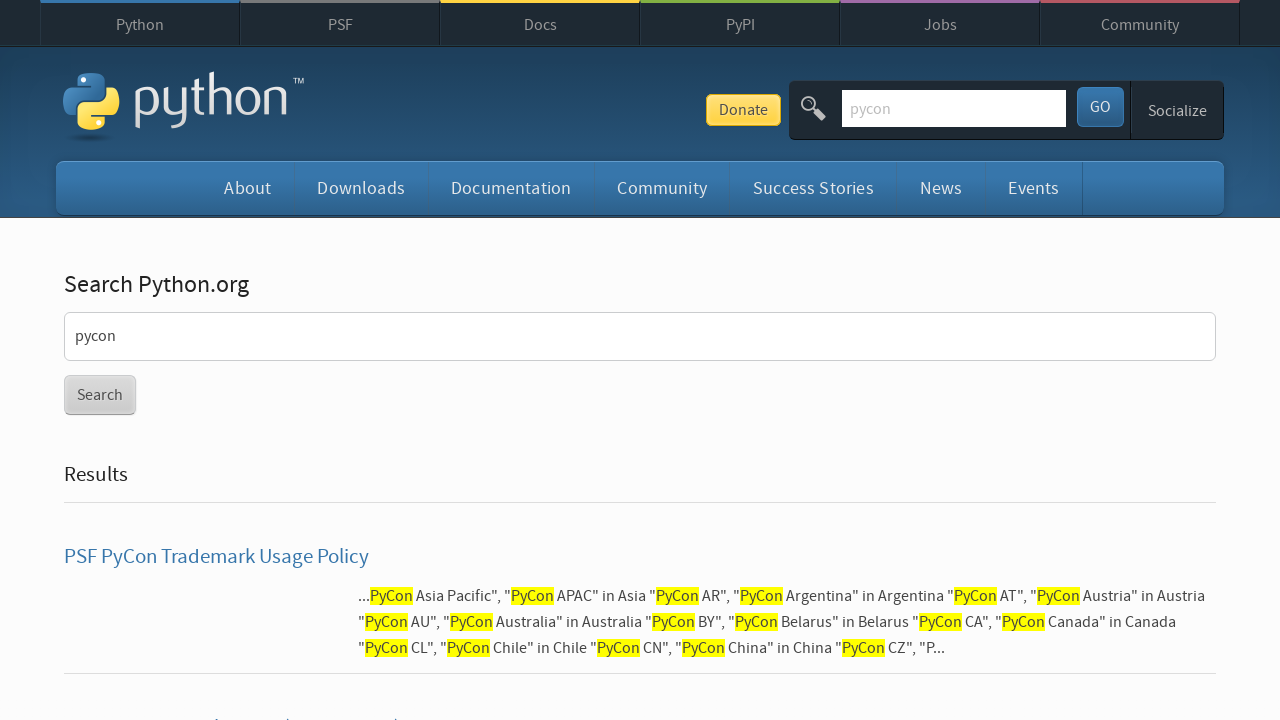